Tests waitForEnabled functionality by clicking a button and waiting for an input field to become enabled, then filling it

Starting URL: https://the-internet.herokuapp.com/dynamic_controls

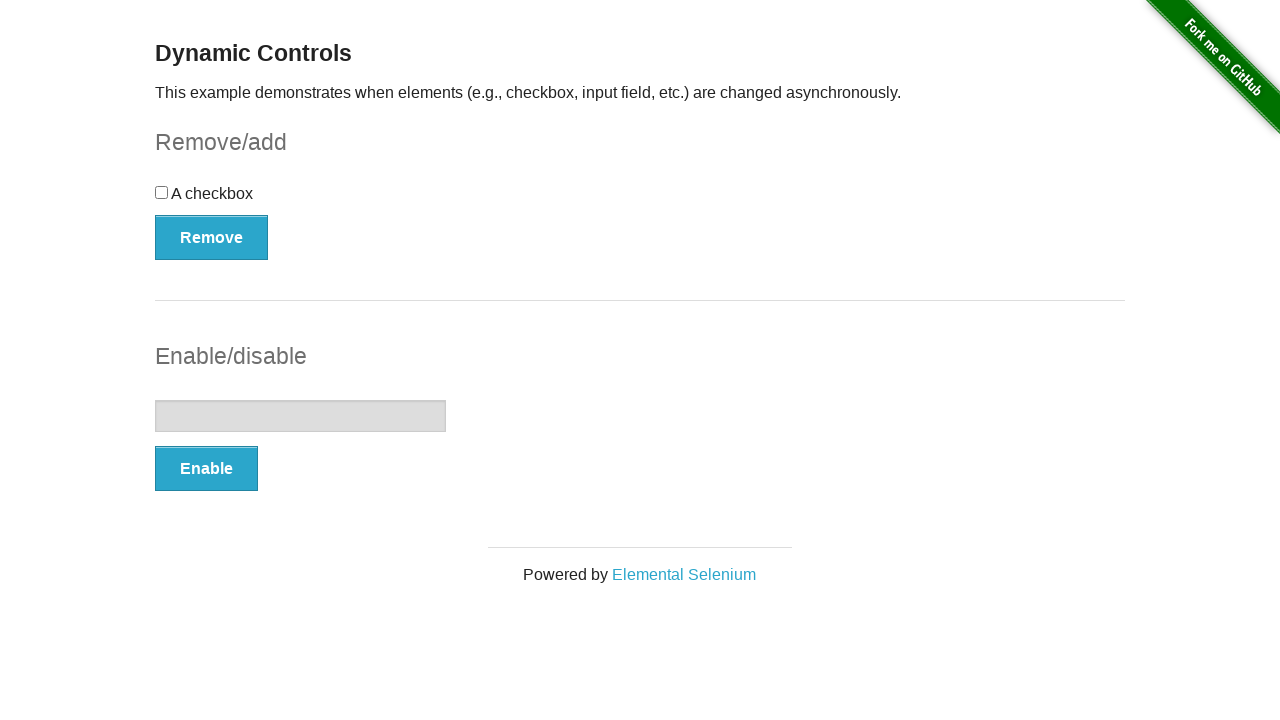

Clicked the enable button to activate the input field at (206, 469) on #input-example button
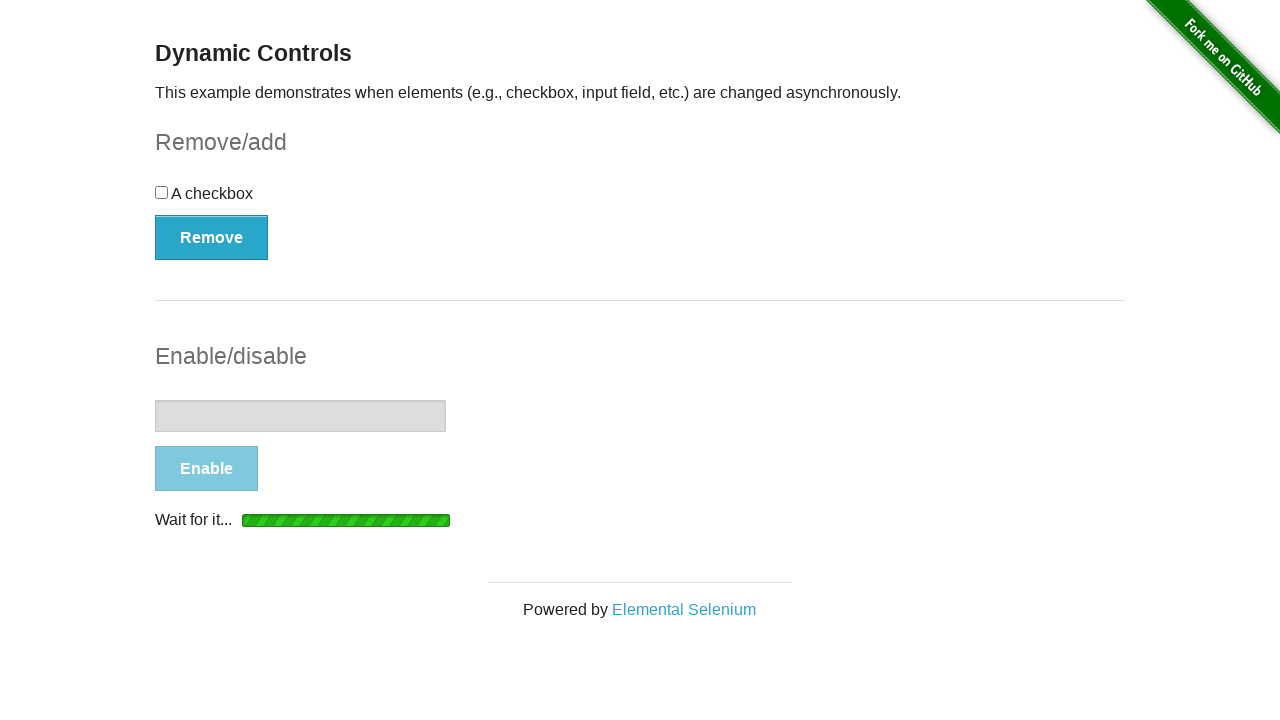

Input field became enabled
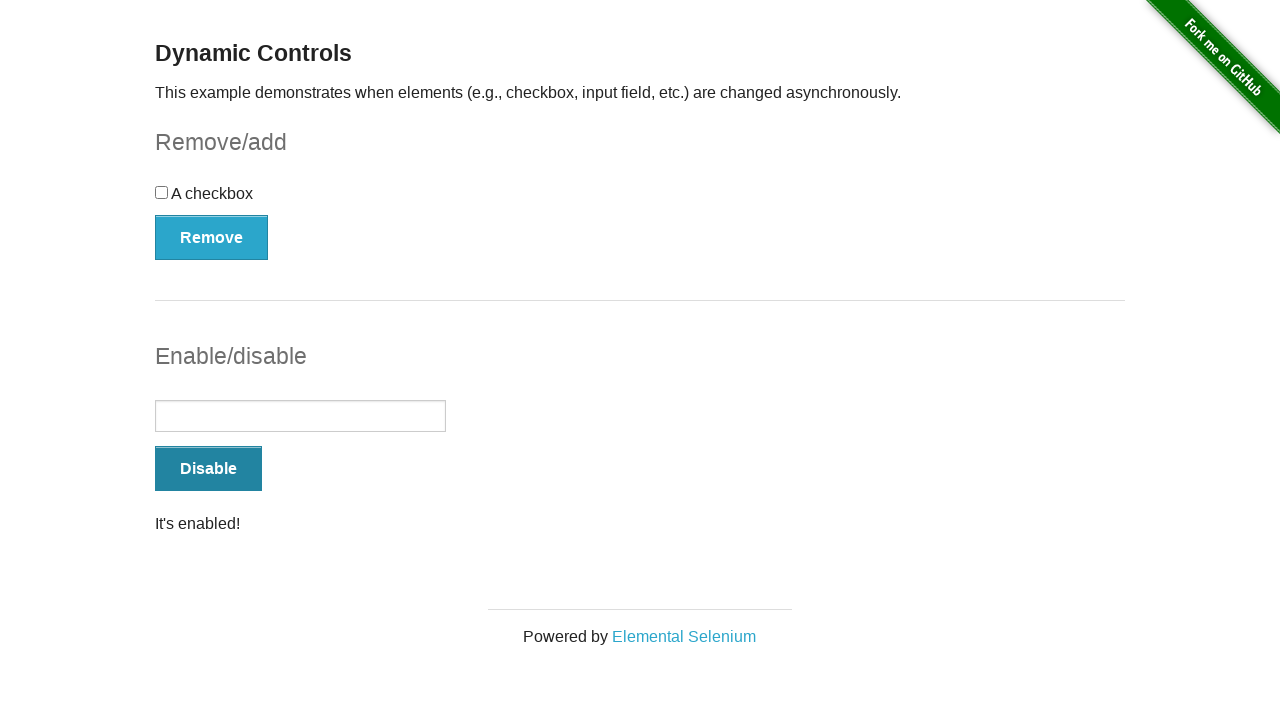

Filled enabled input field with 'test' on #input-example input
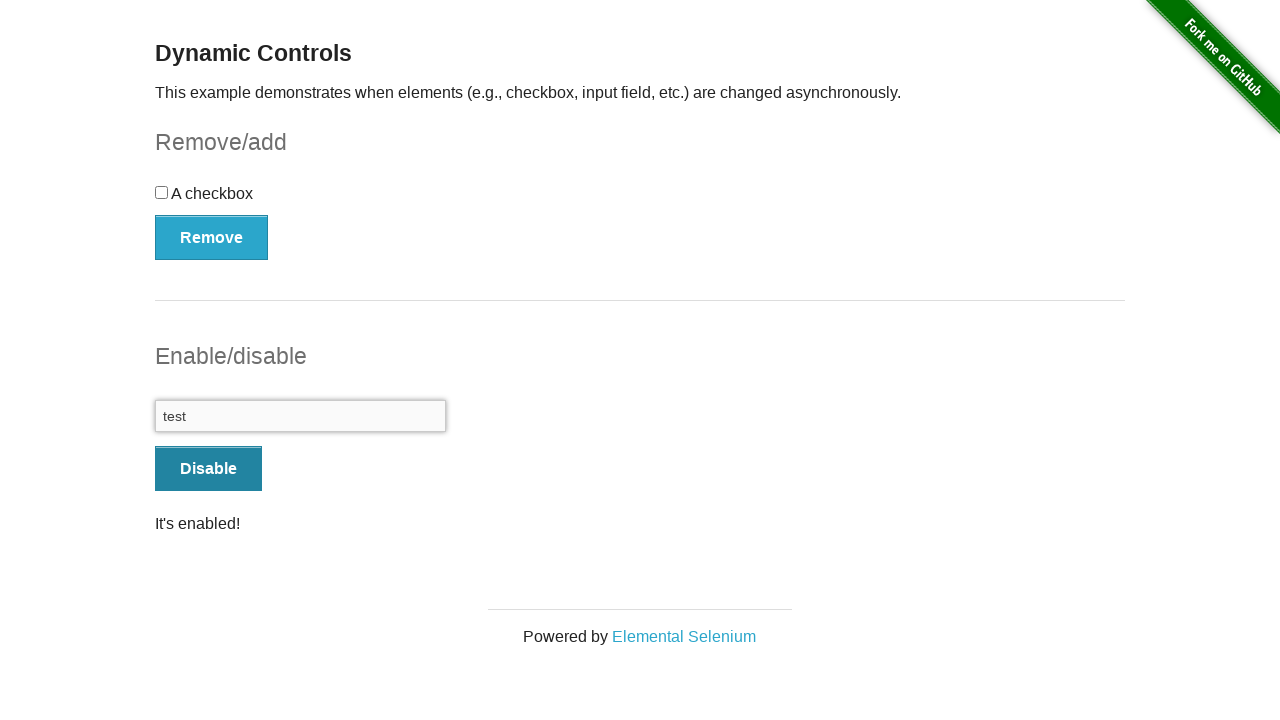

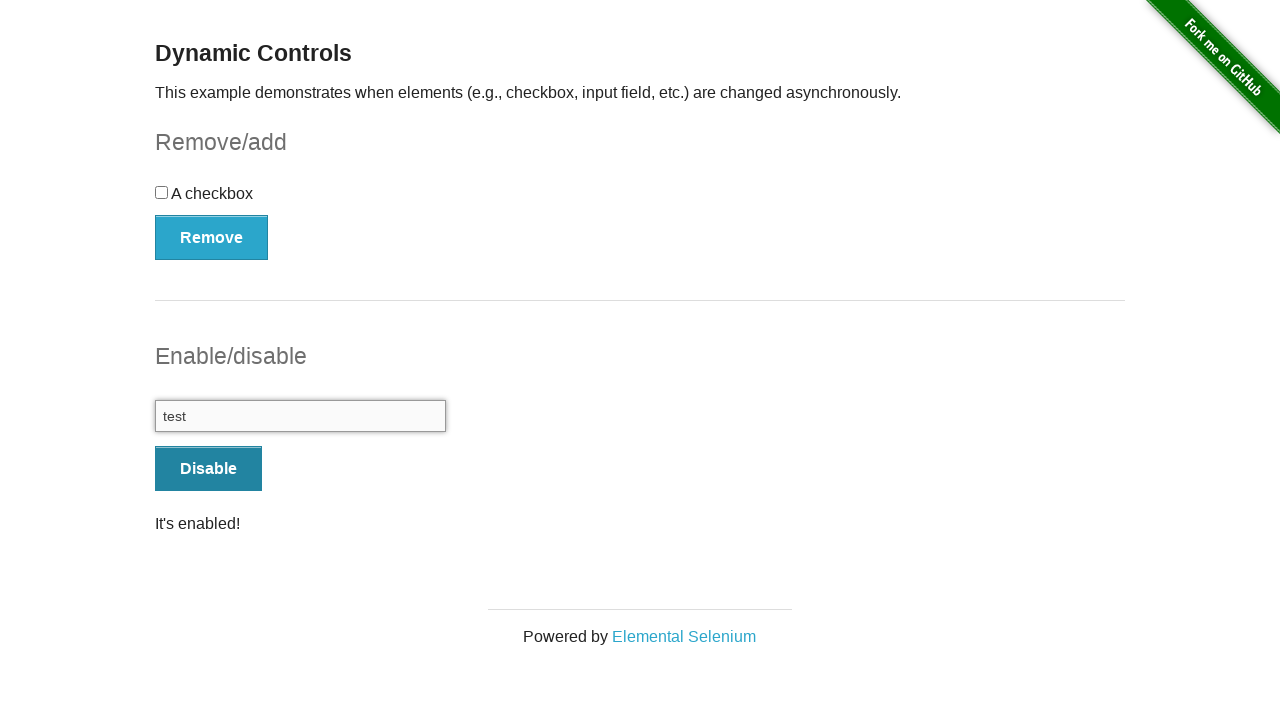